Tests form interactions on a practice site by filling a name input field with "John" and clicking a male radio button

Starting URL: https://testautomationpractice.blogspot.com/

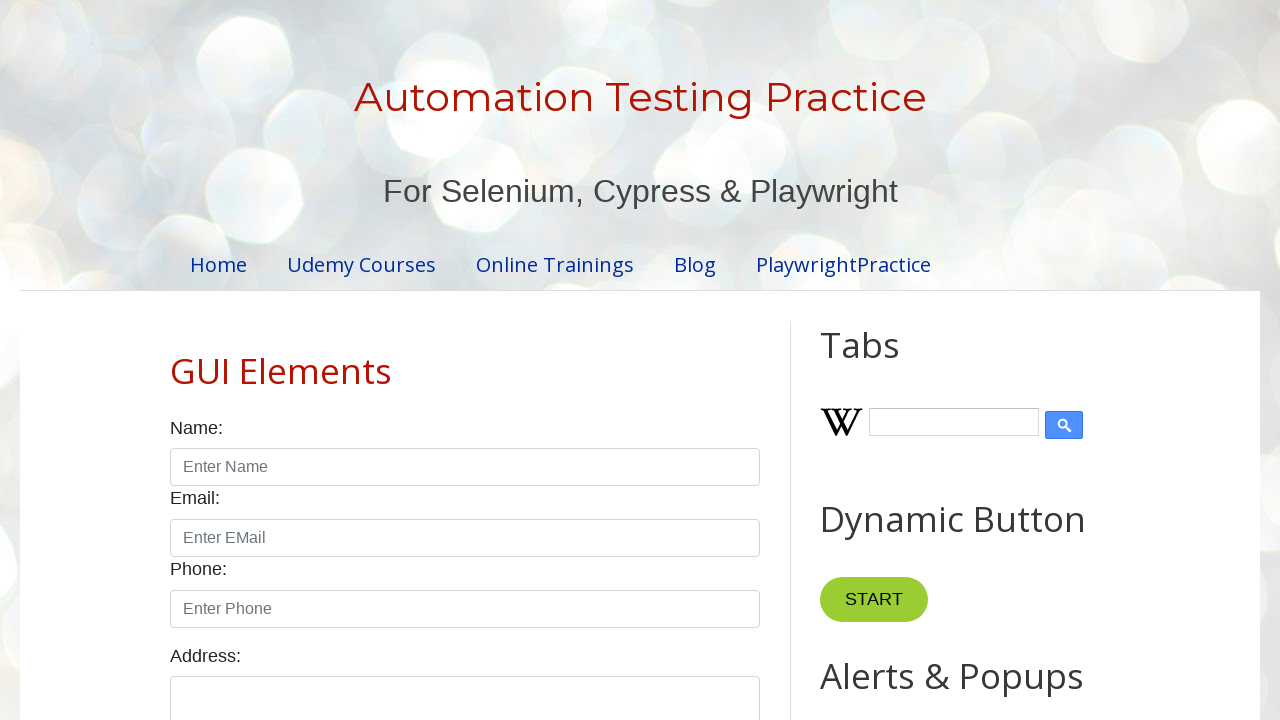

Filled name input field with 'John' on input#name
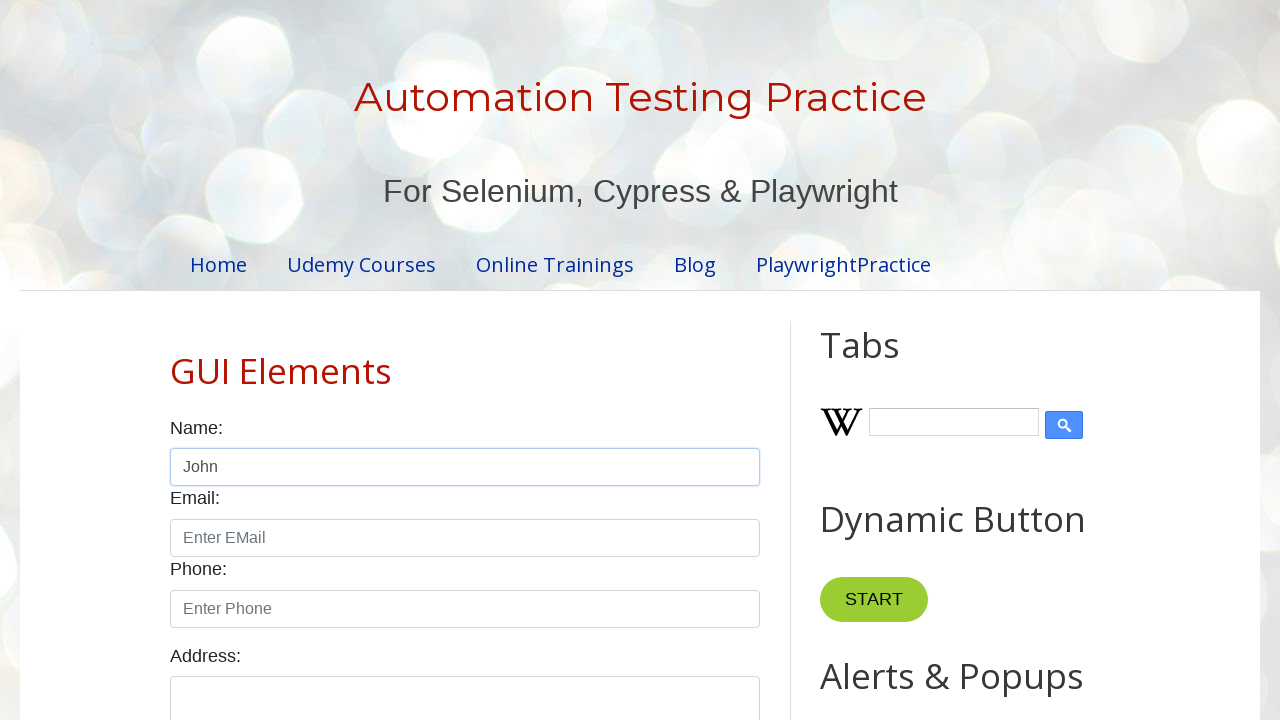

Clicked male radio button at (176, 360) on input#male
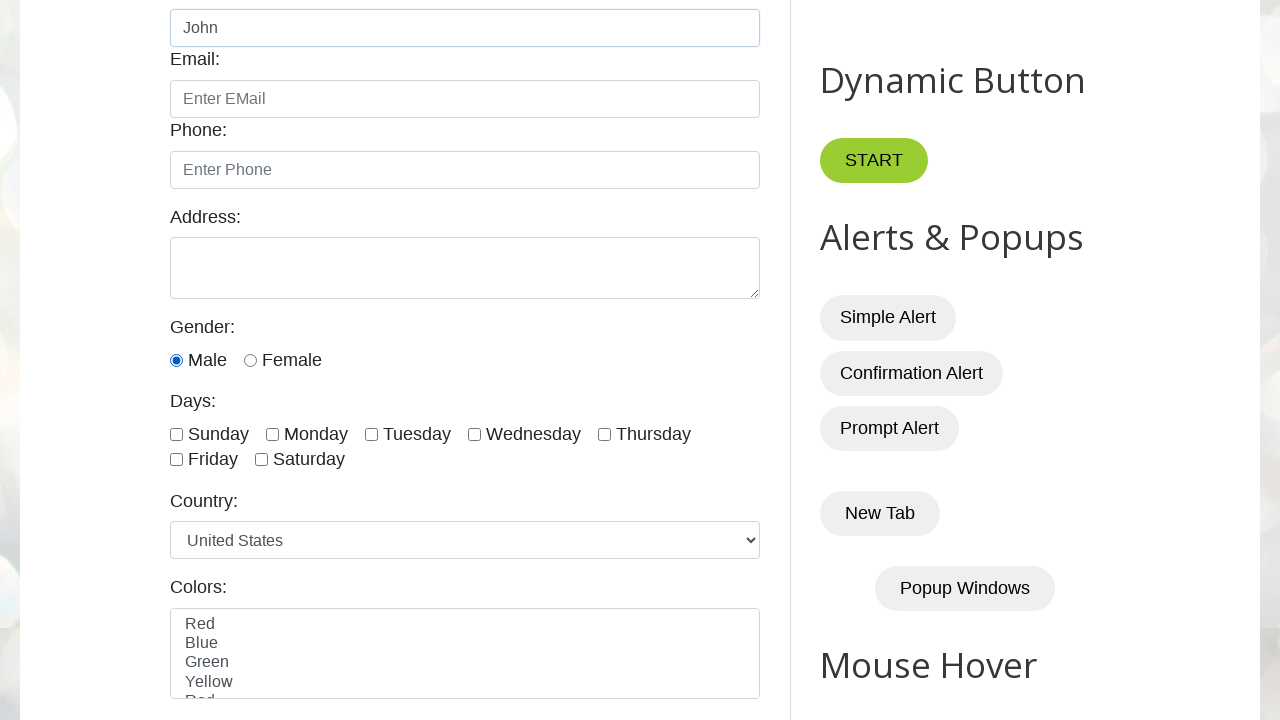

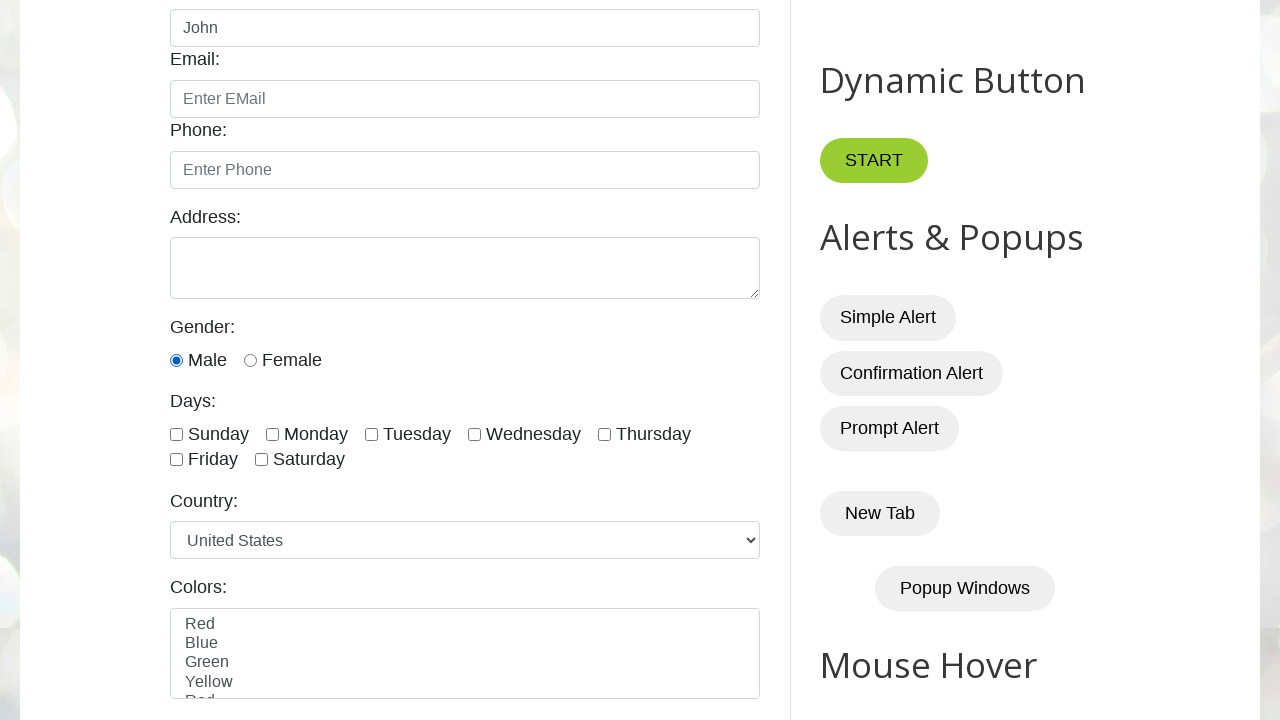